Tests alert handling functionality by entering a name, triggering an alert, validating the alert text contains the name, and accepting multiple alerts

Starting URL: https://rahulshettyacademy.com/AutomationPractice/

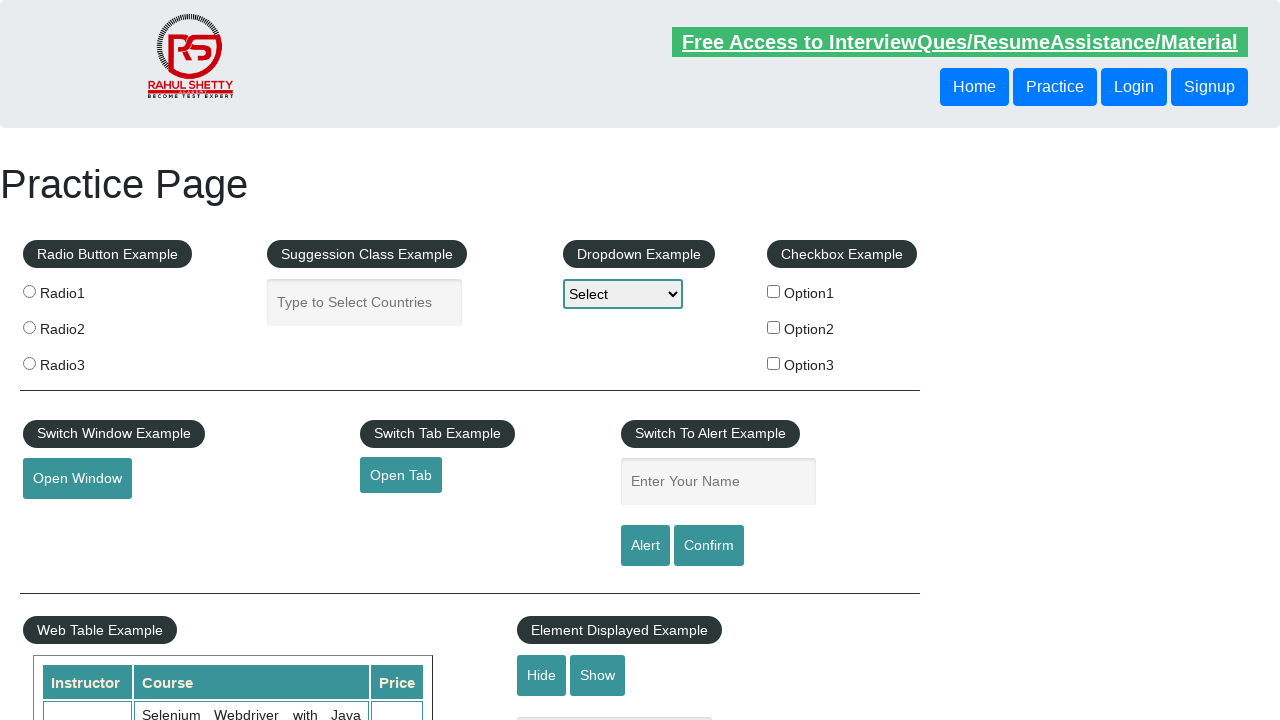

Filled name input field with 'Keerthan' on //input[@placeholder='Enter Your Name']
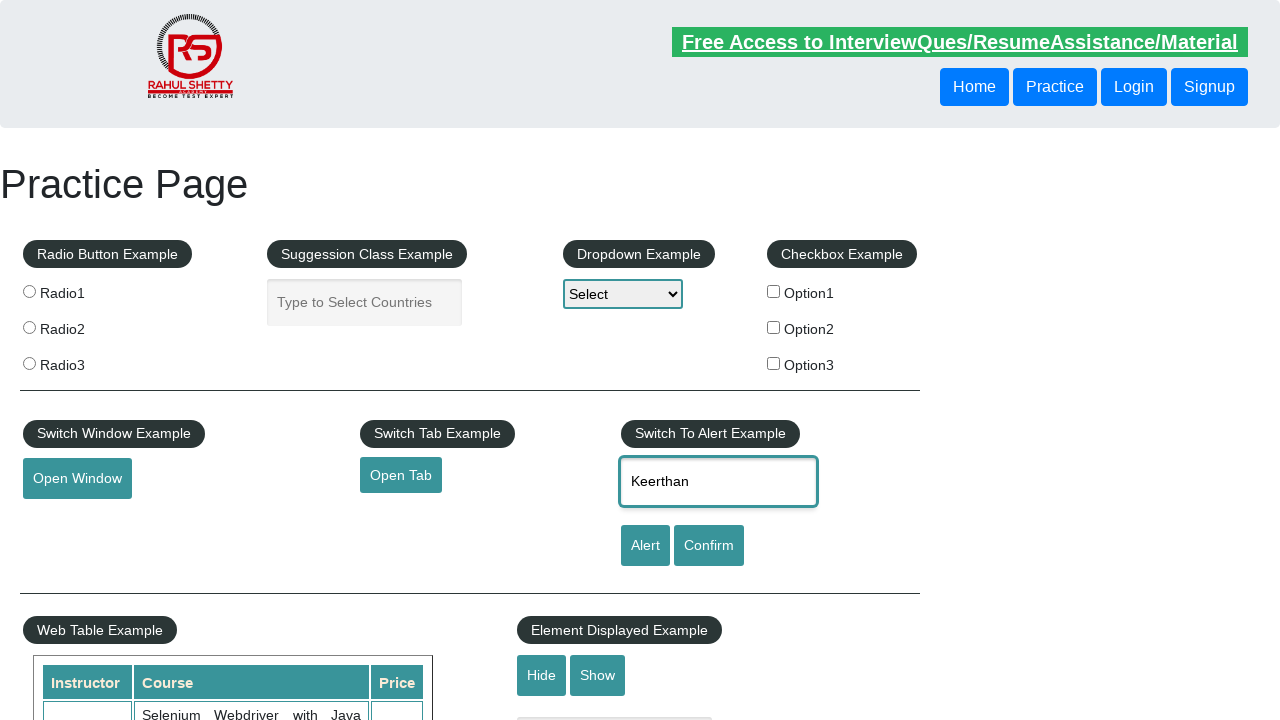

Clicked alert button to trigger first alert at (645, 546) on #alertbtn
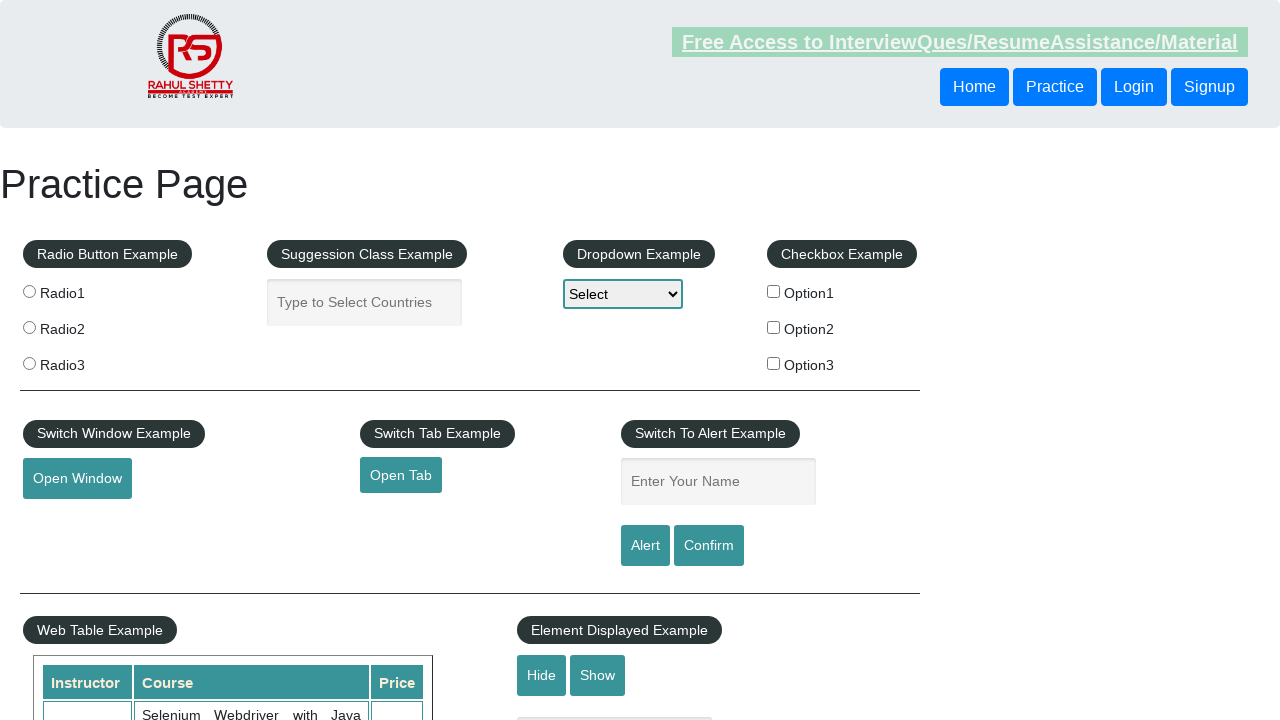

Set up dialog handler to accept alerts
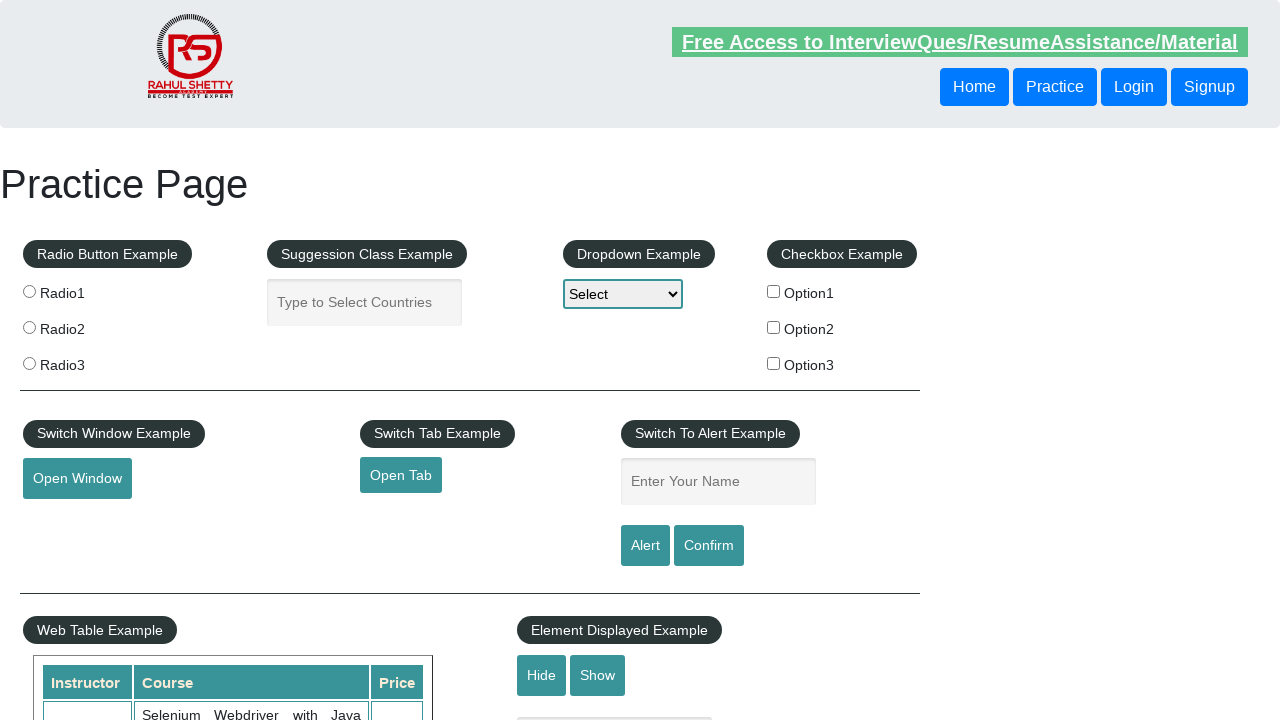

Clicked confirm button to trigger second alert at (709, 546) on #confirmbtn
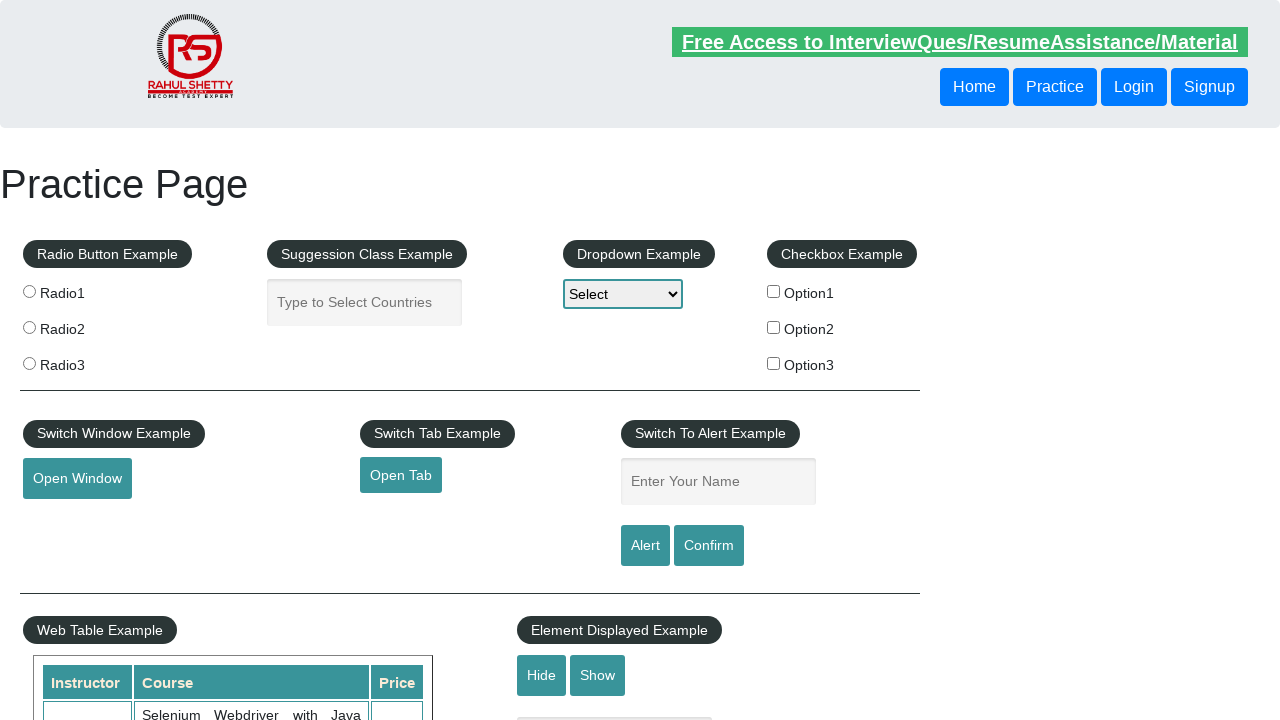

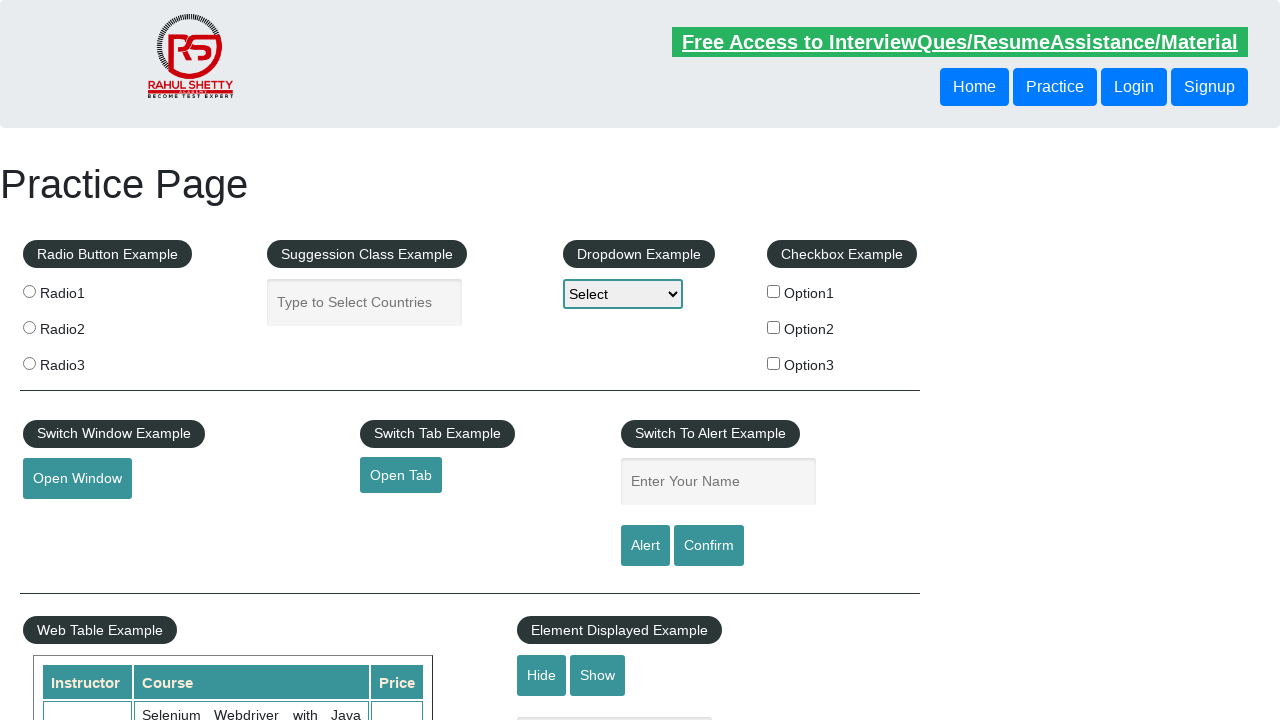